Verifies that exactly 3 avatar images are displayed on the dynamic content page

Starting URL: https://the-internet.herokuapp.com/dynamic_content

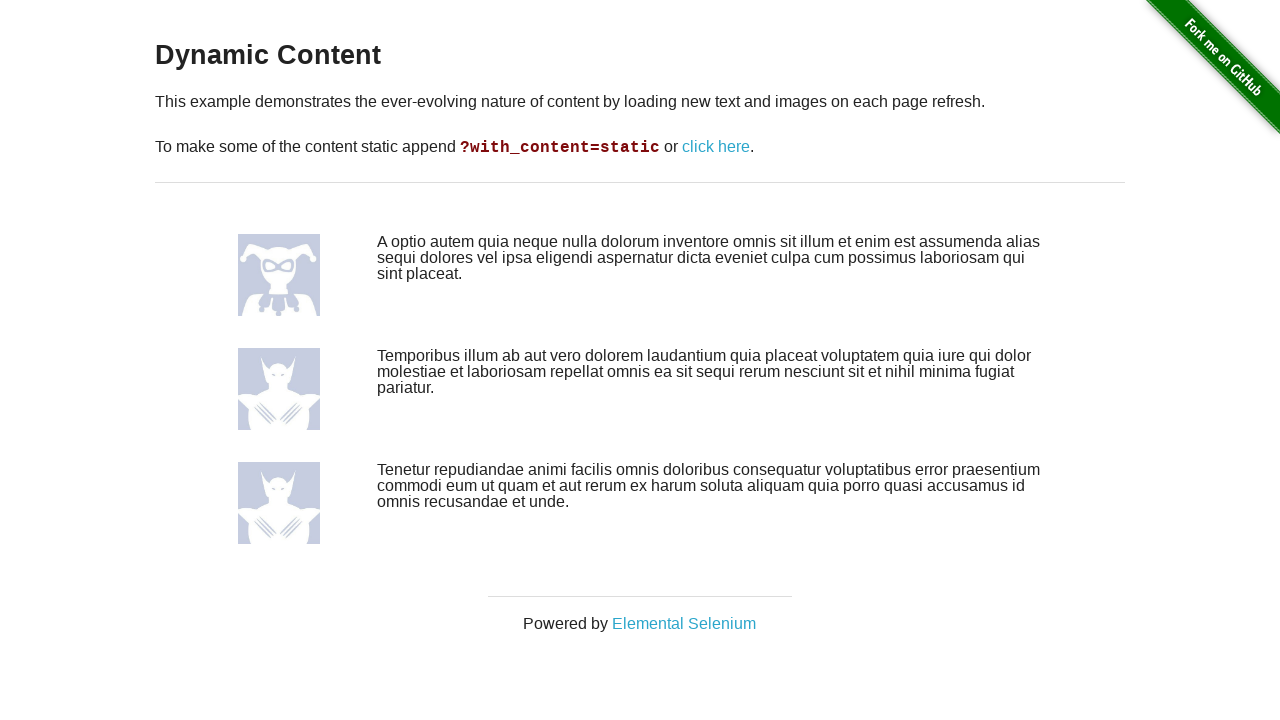

Navigated to dynamic content page
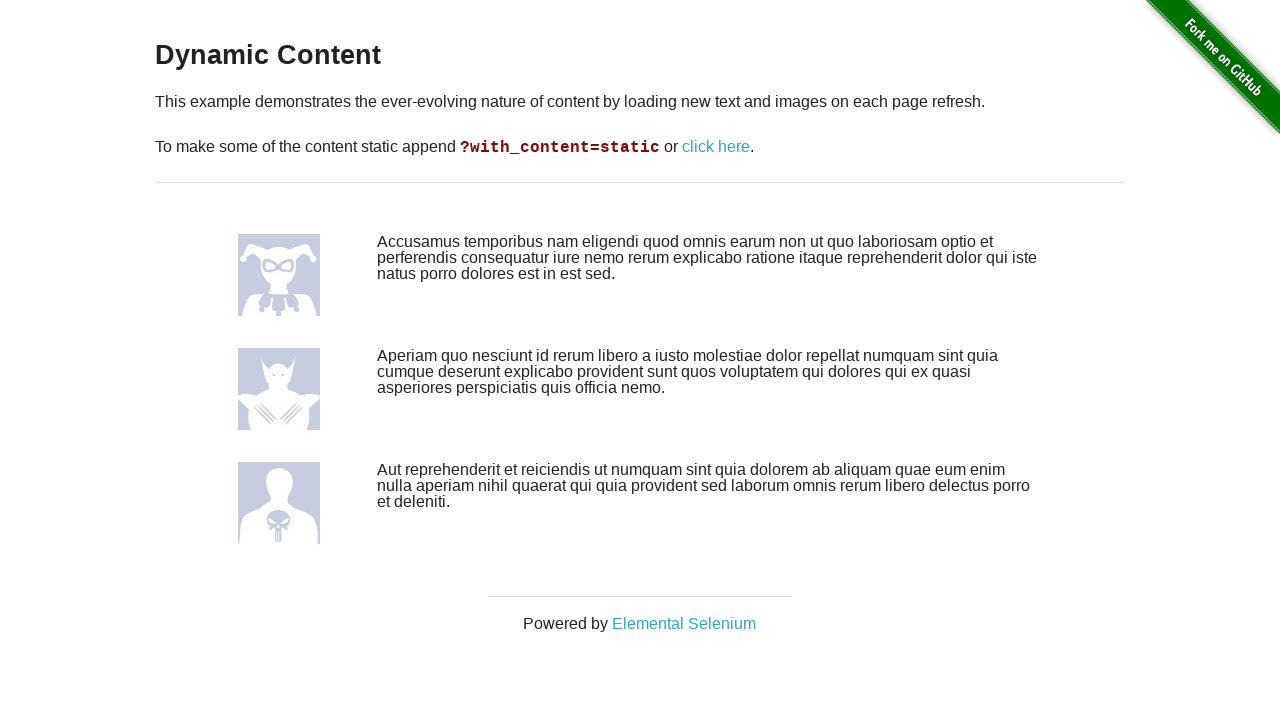

Located avatar image elements on the page
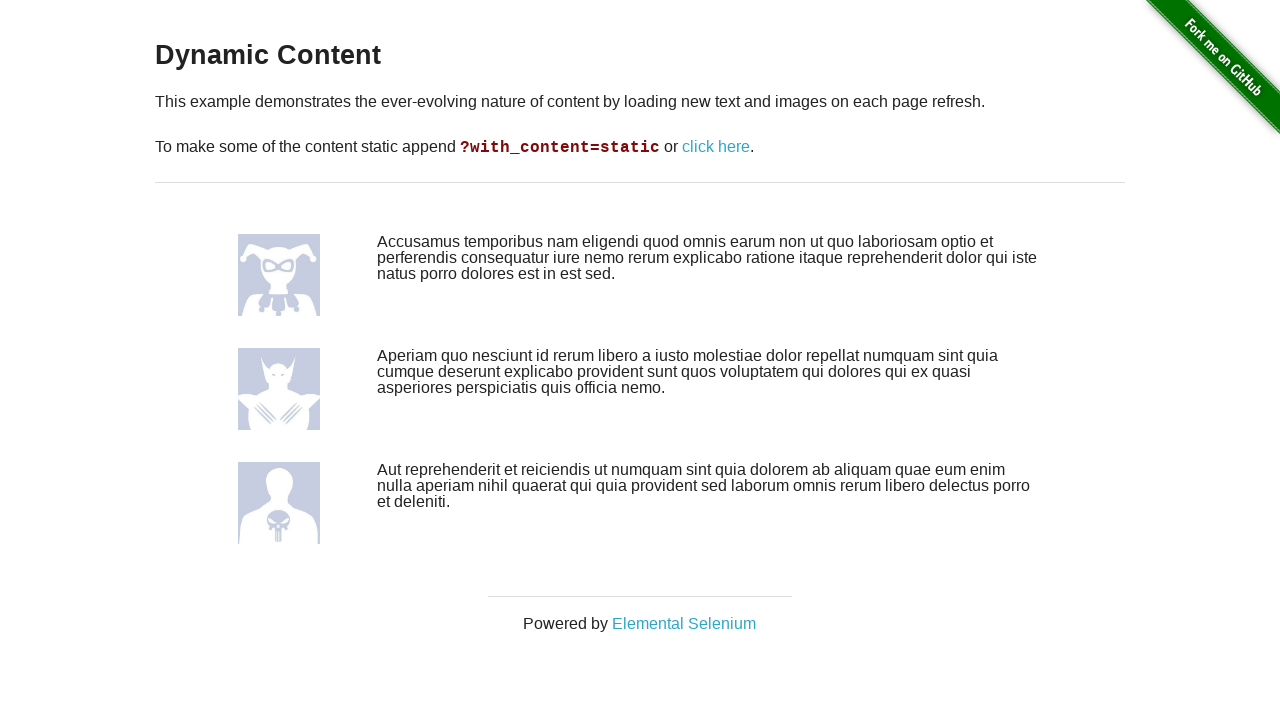

Waited for first avatar image to load
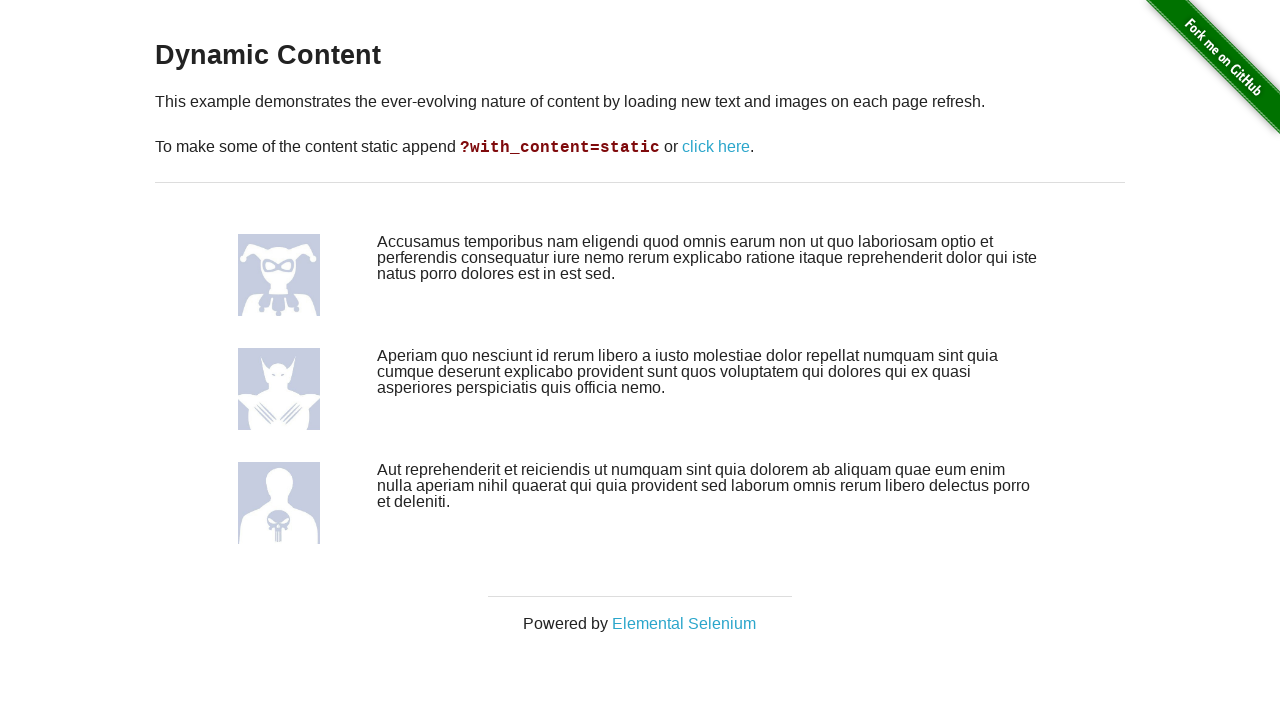

Verified that exactly 3 avatar images are displayed on the page
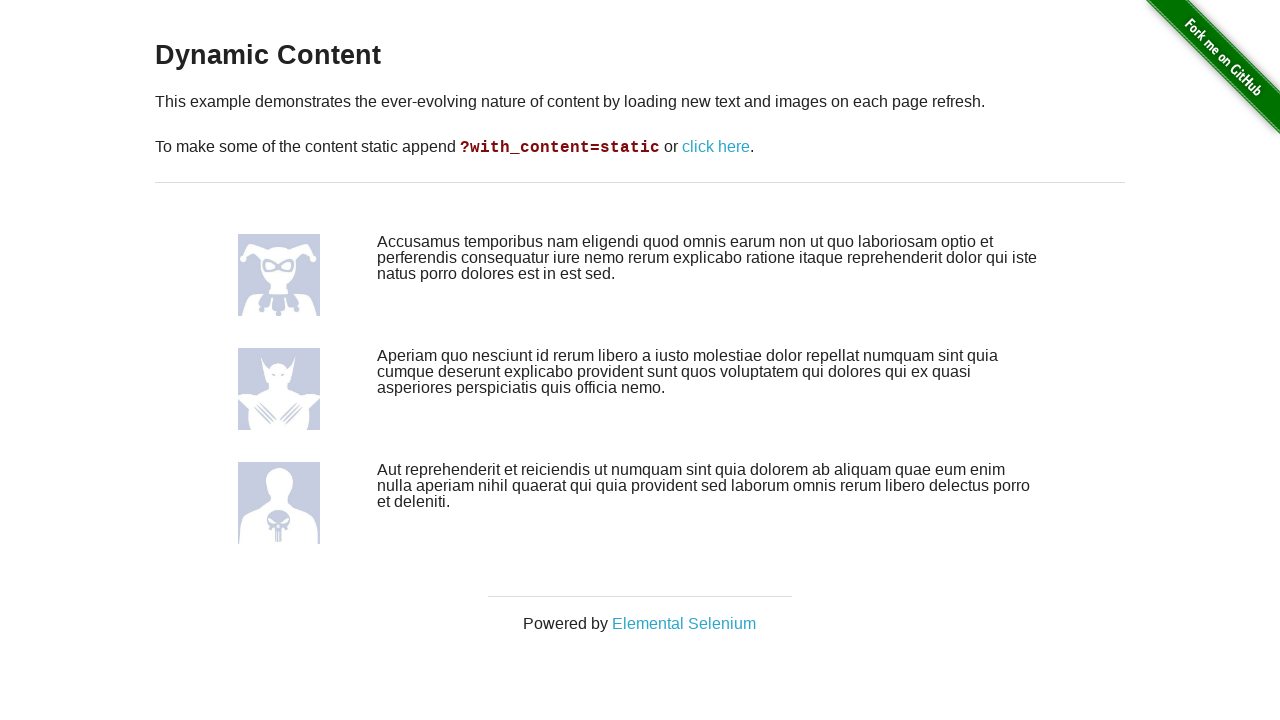

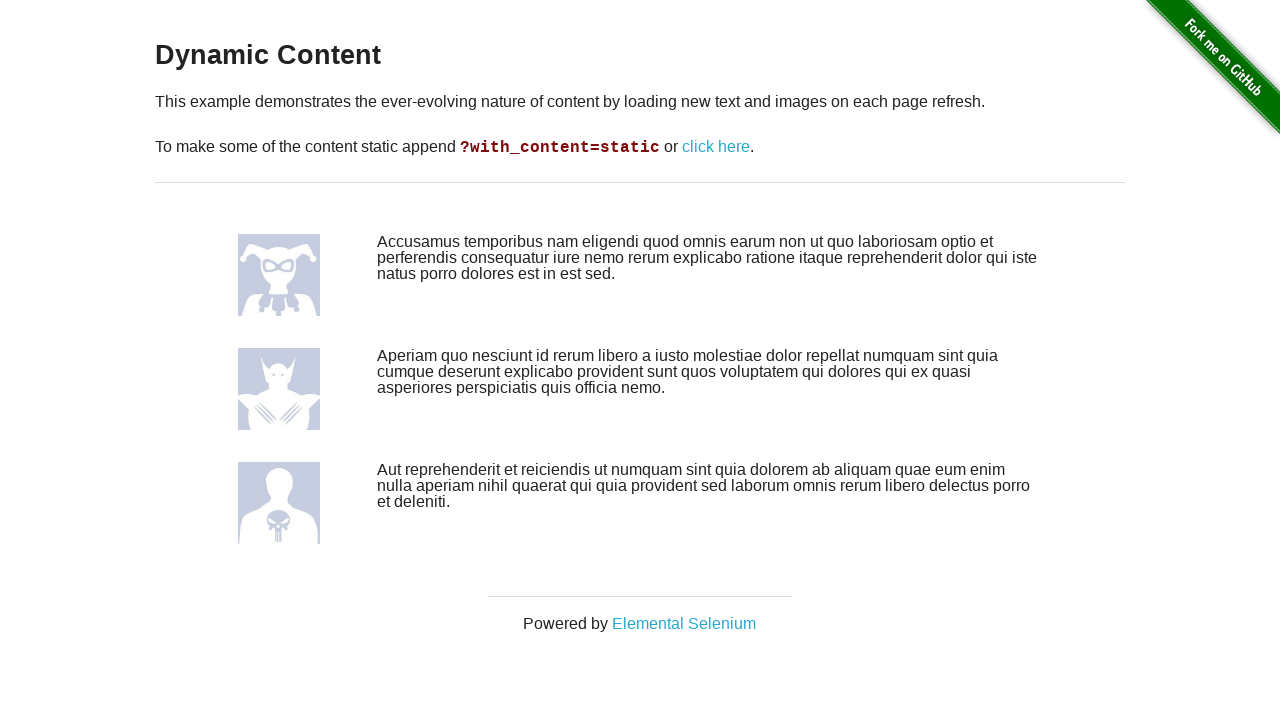